Navigates to carbon.now.sh with code snippet, clicks the Export button to download a PNG image of the code snippet

Starting URL: https://carbon.now.sh/?l=auto&code=print(%22Hello%20World%22)

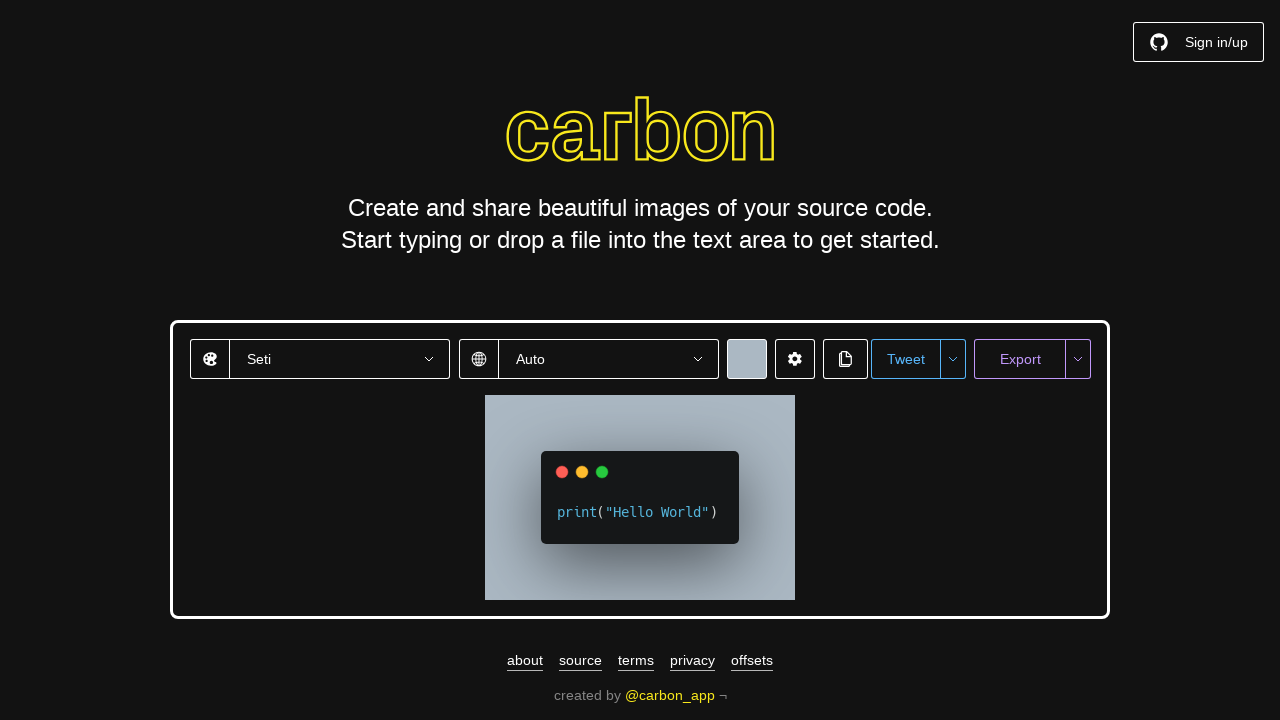

Waited for page to load with networkidle state
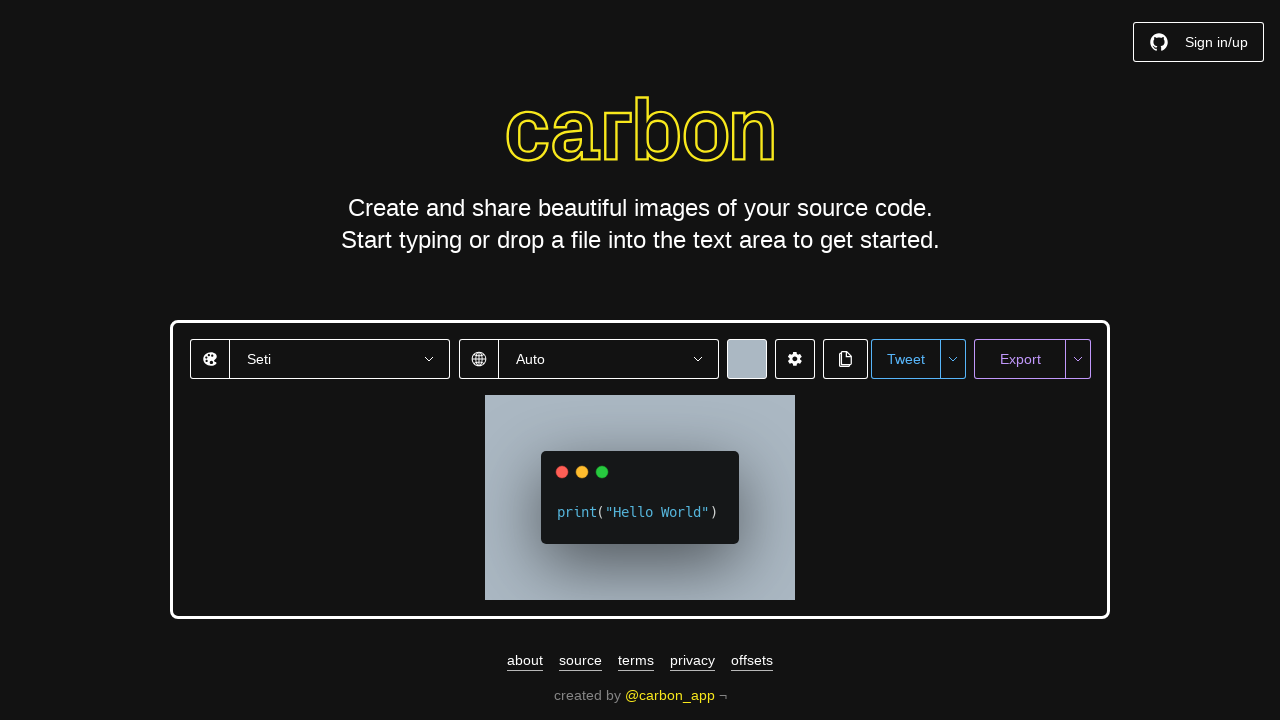

Clicked the Export button to download PNG image at (1020, 359) on xpath=//button[contains(text(),'Export')]
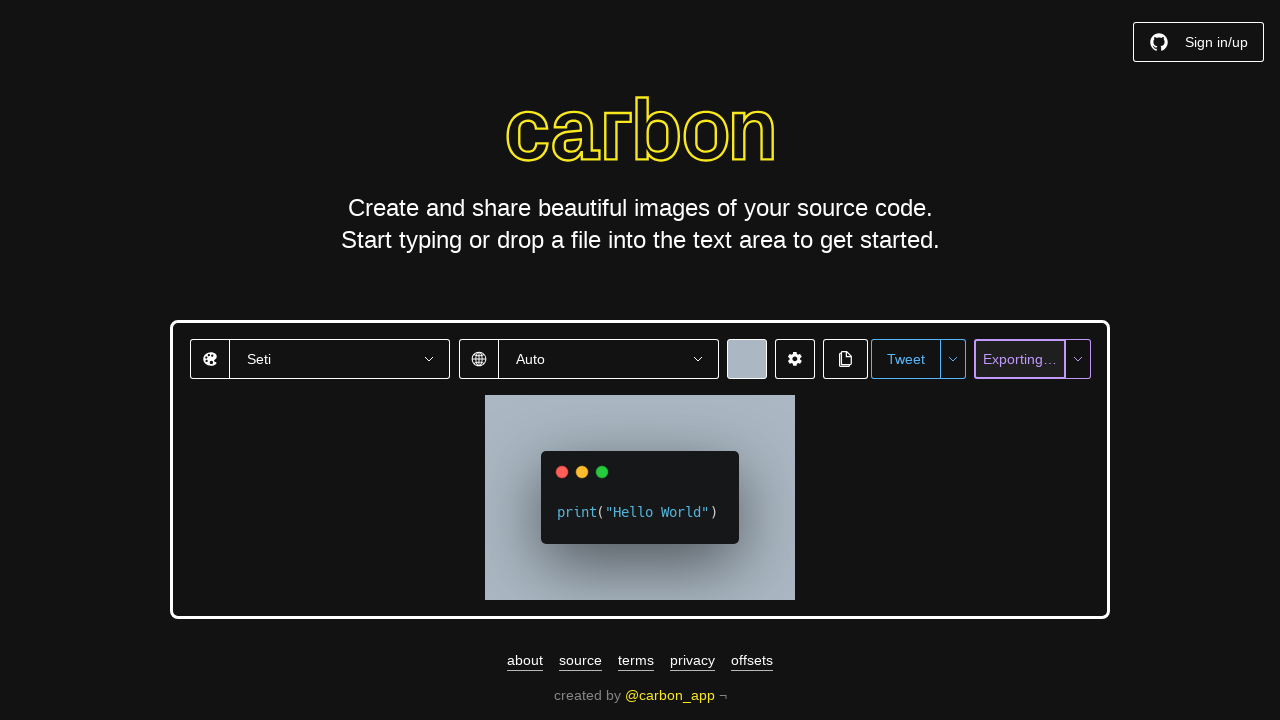

Waited 2 seconds for download to complete
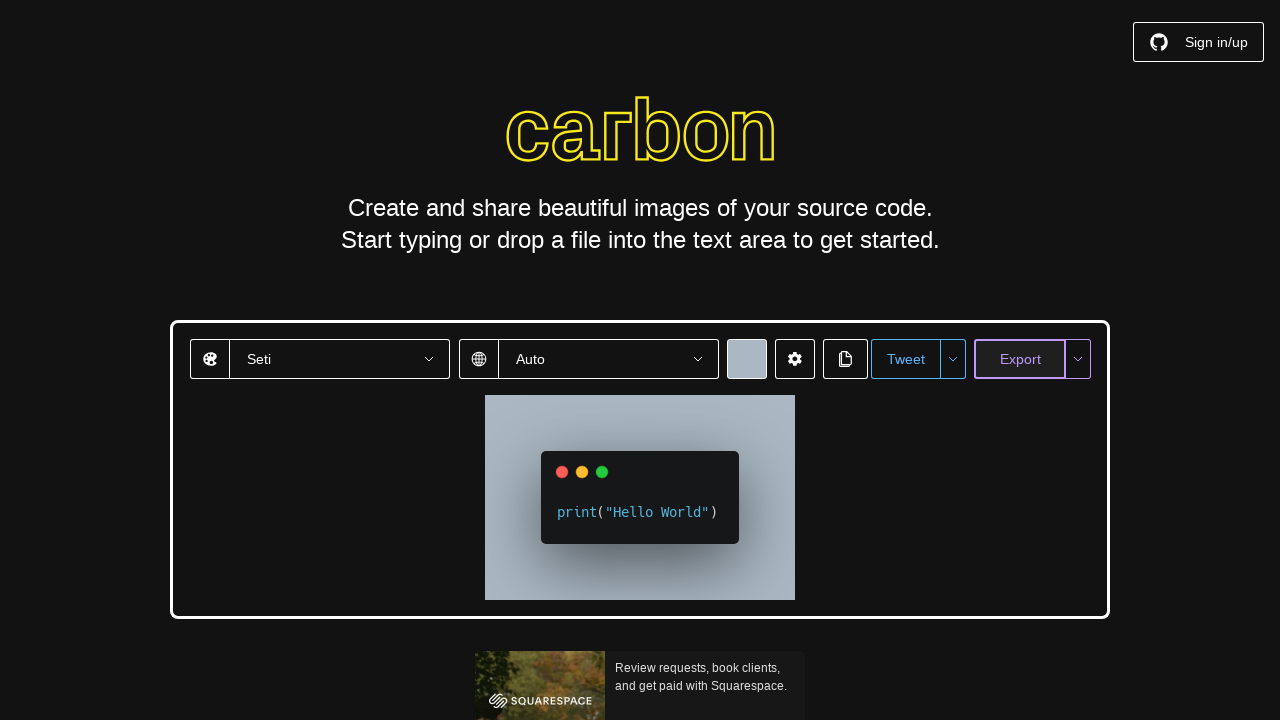

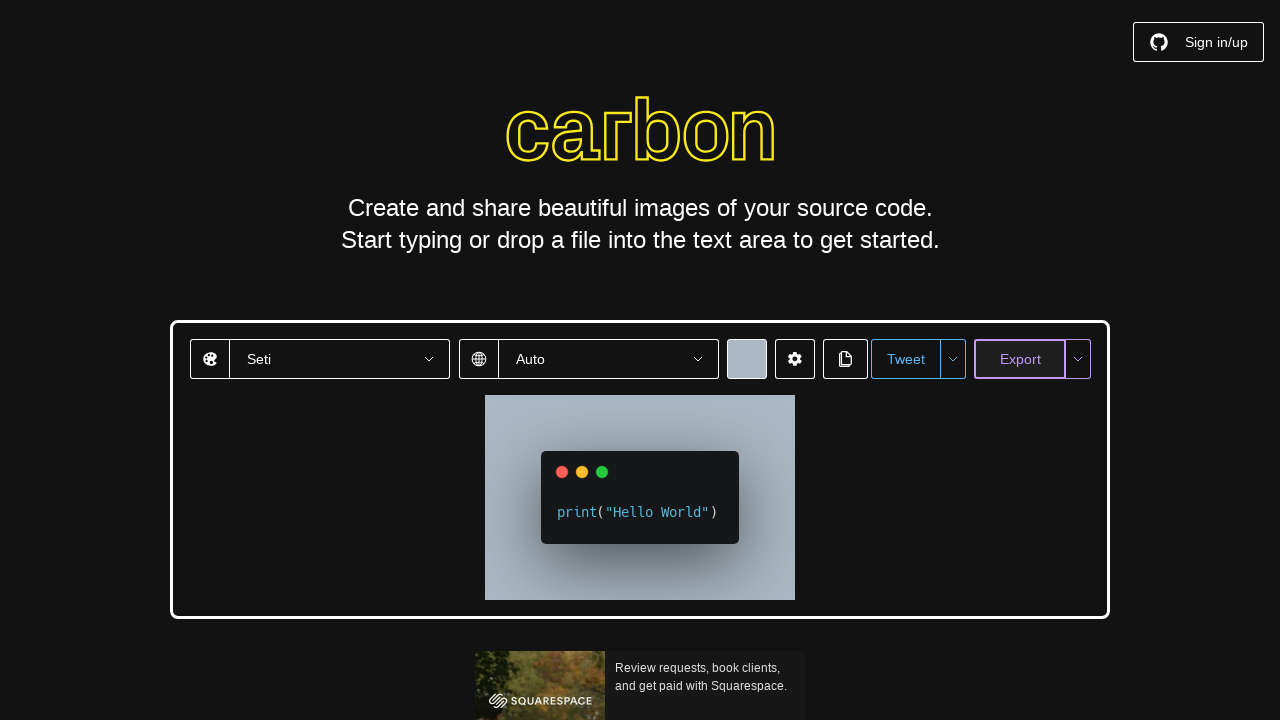